Tests a basic calculator web application by entering two random numbers, selecting a random operation from a dropdown (Add, Subtract, Multiply, Divide, or Concatenate), and clicking the calculate button.

Starting URL: https://testsheepnz.github.io/BasicCalculator.html

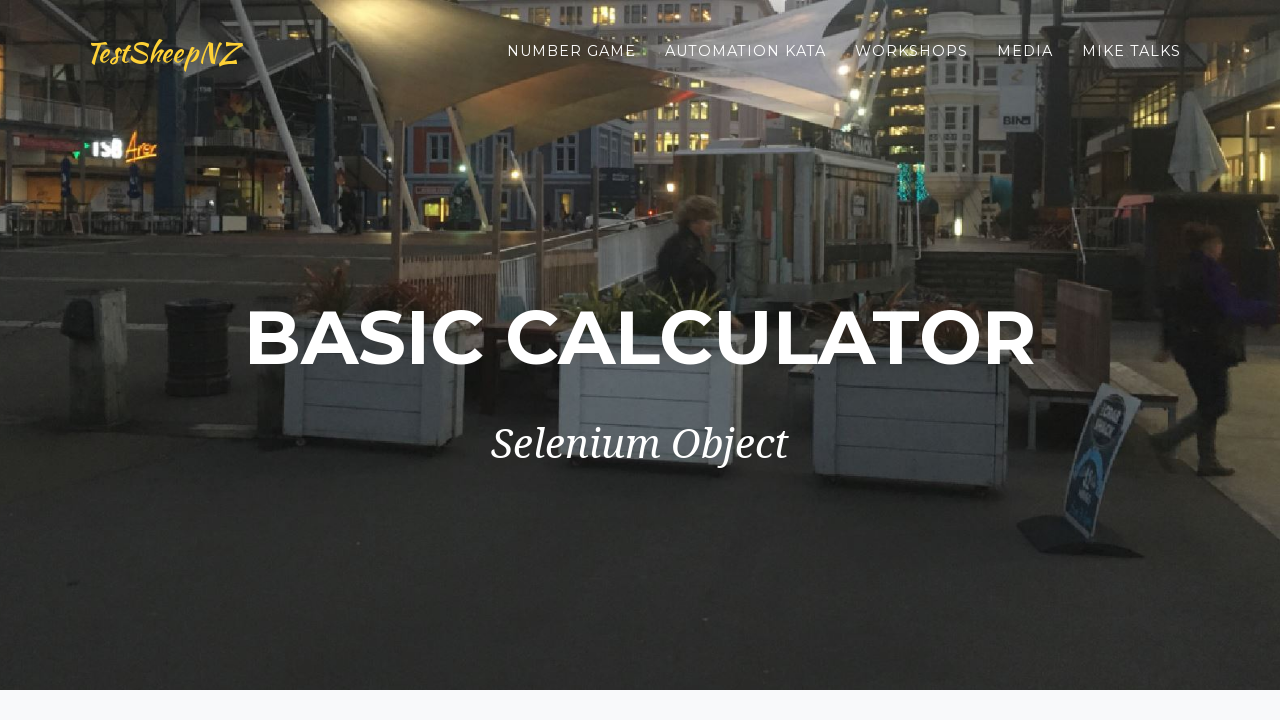

Filled first number field with 41 on #number1Field
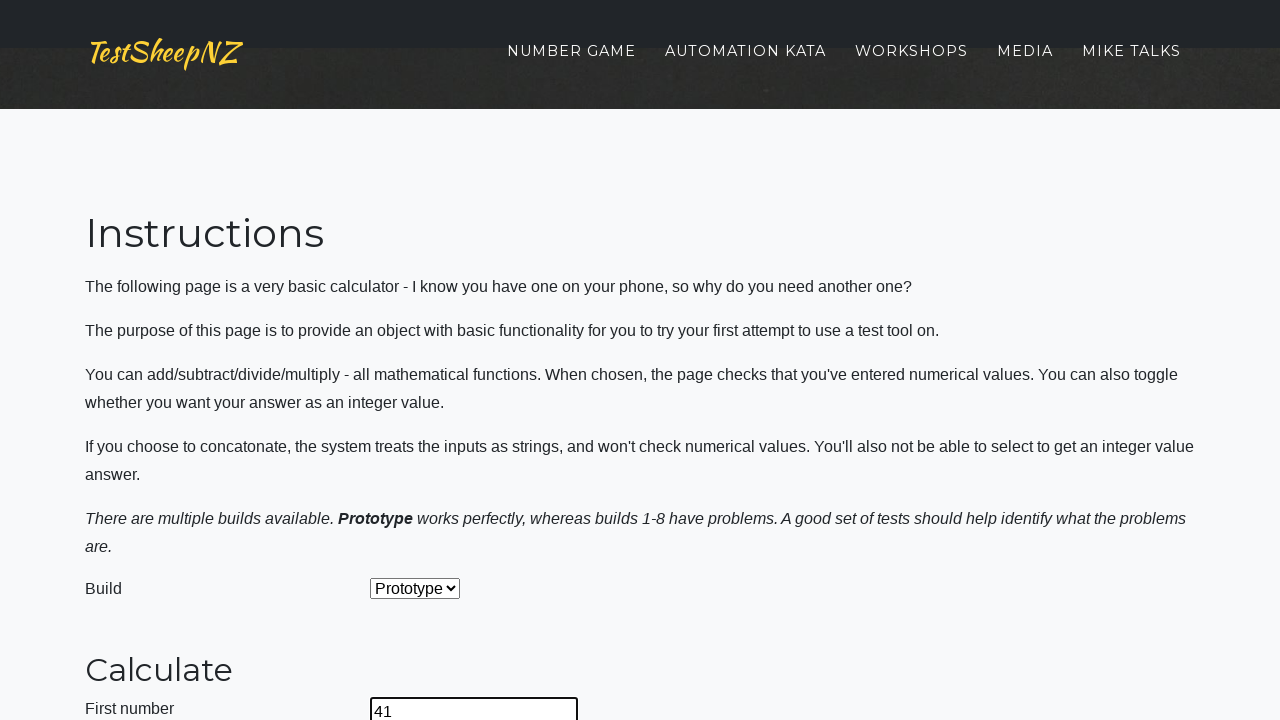

Filled second number field with 92 on #number2Field
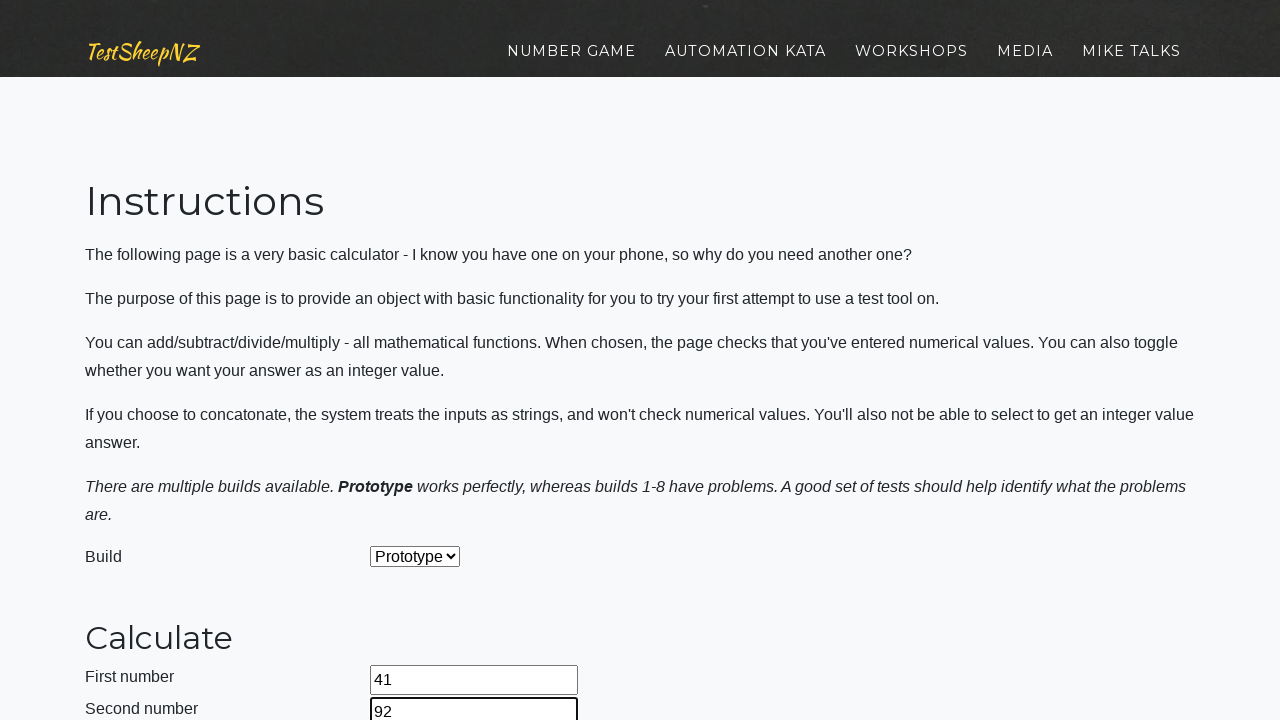

Selected 'Divide' operation from dropdown on #selectOperationDropdown
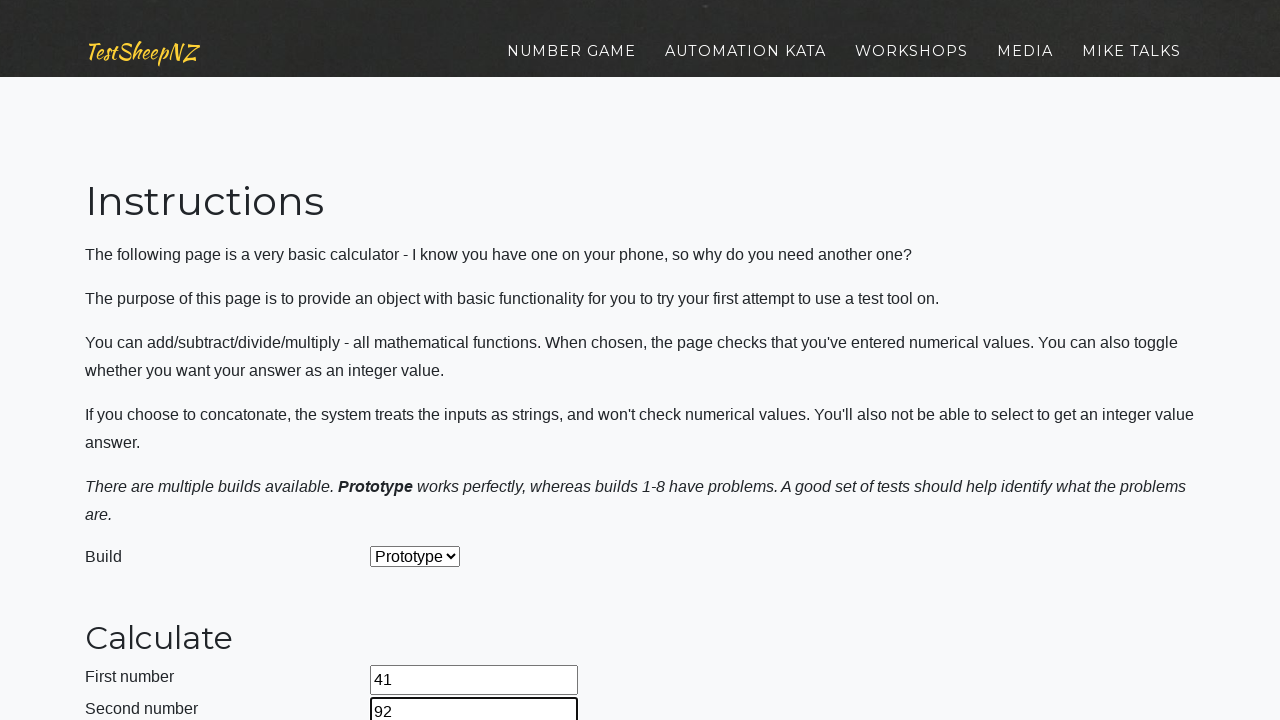

Clicked calculate button at (422, 361) on #calculateButton
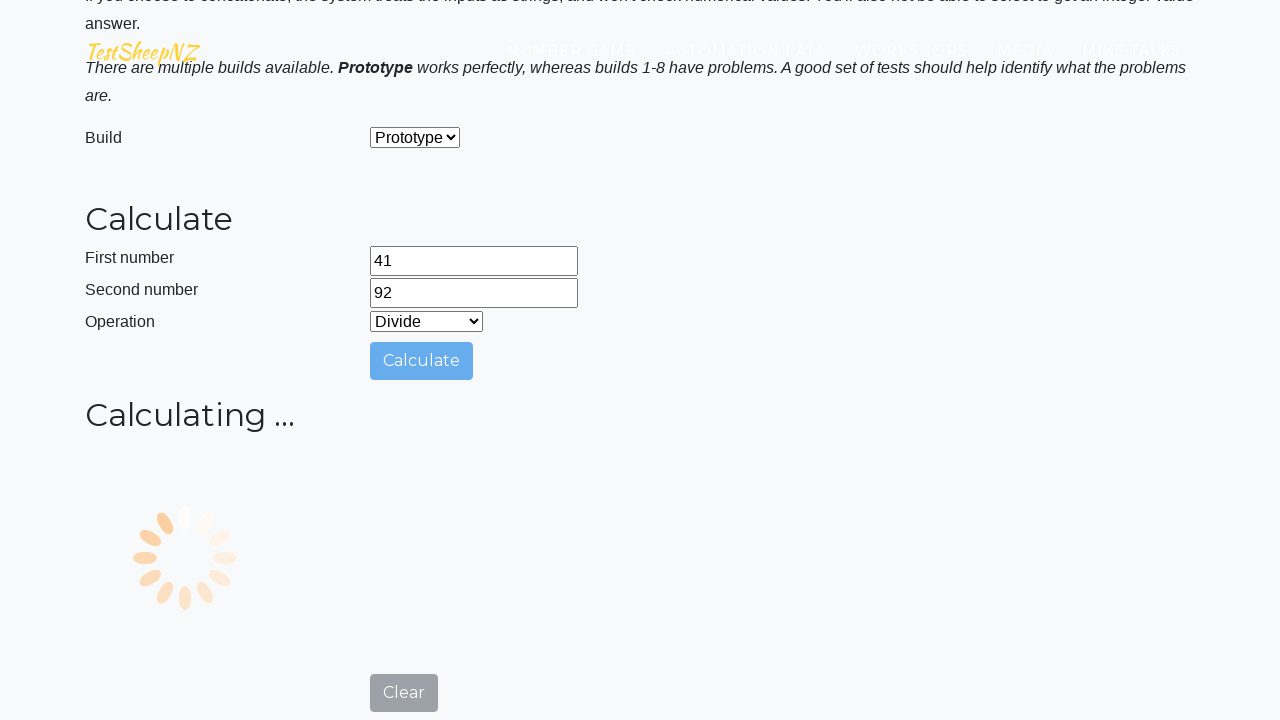

Result displayed in answer field
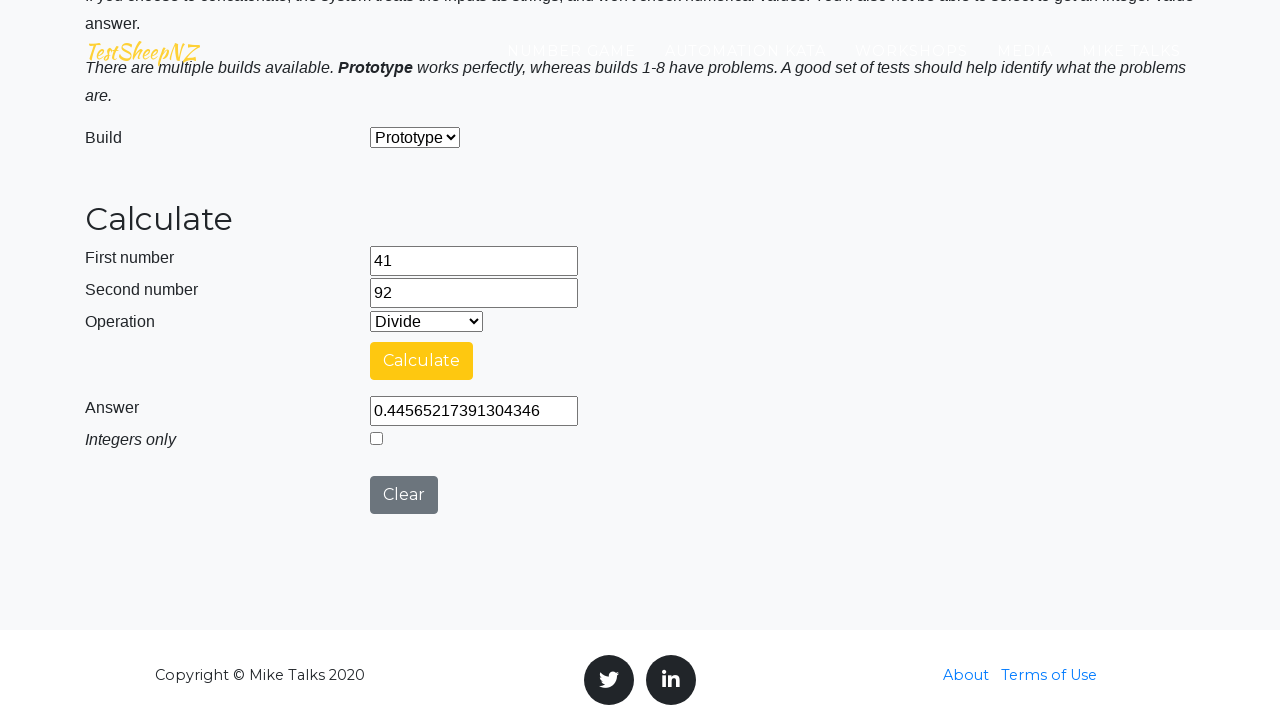

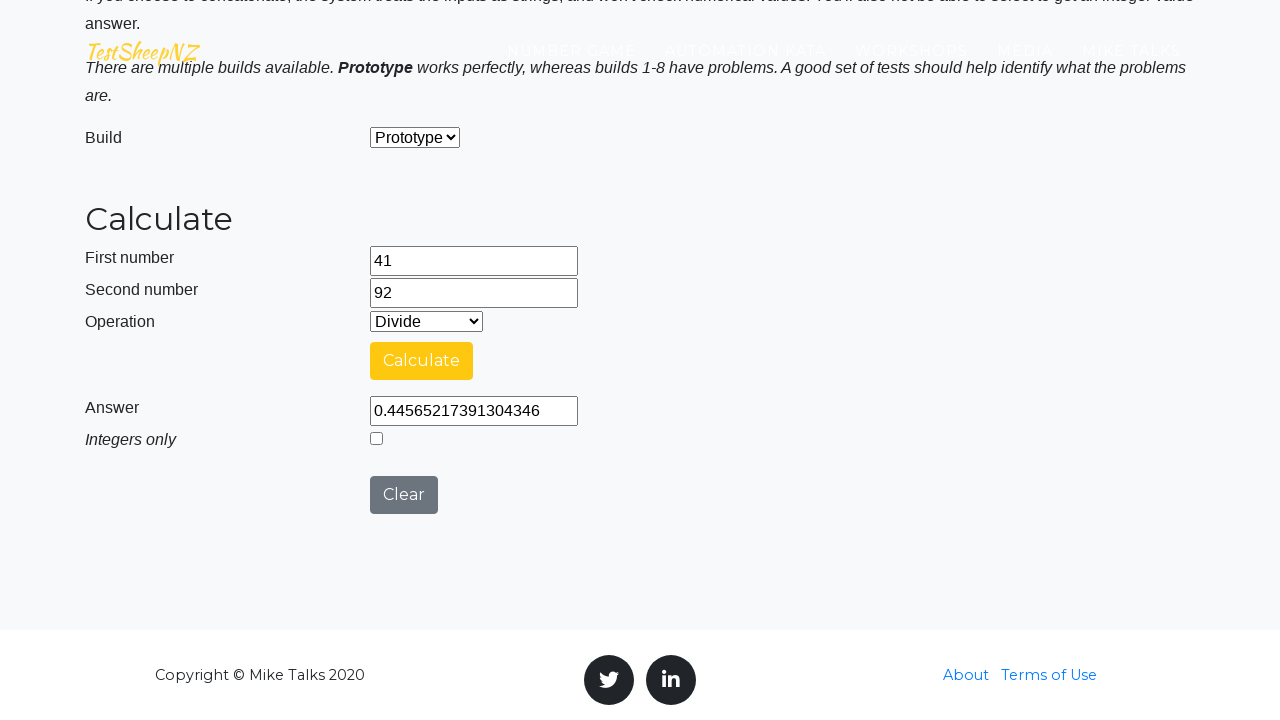